Tests handling of different types of JavaScript alerts including simple alerts, confirmation dialogs, and prompt dialogs

Starting URL: https://letcode.in/alert

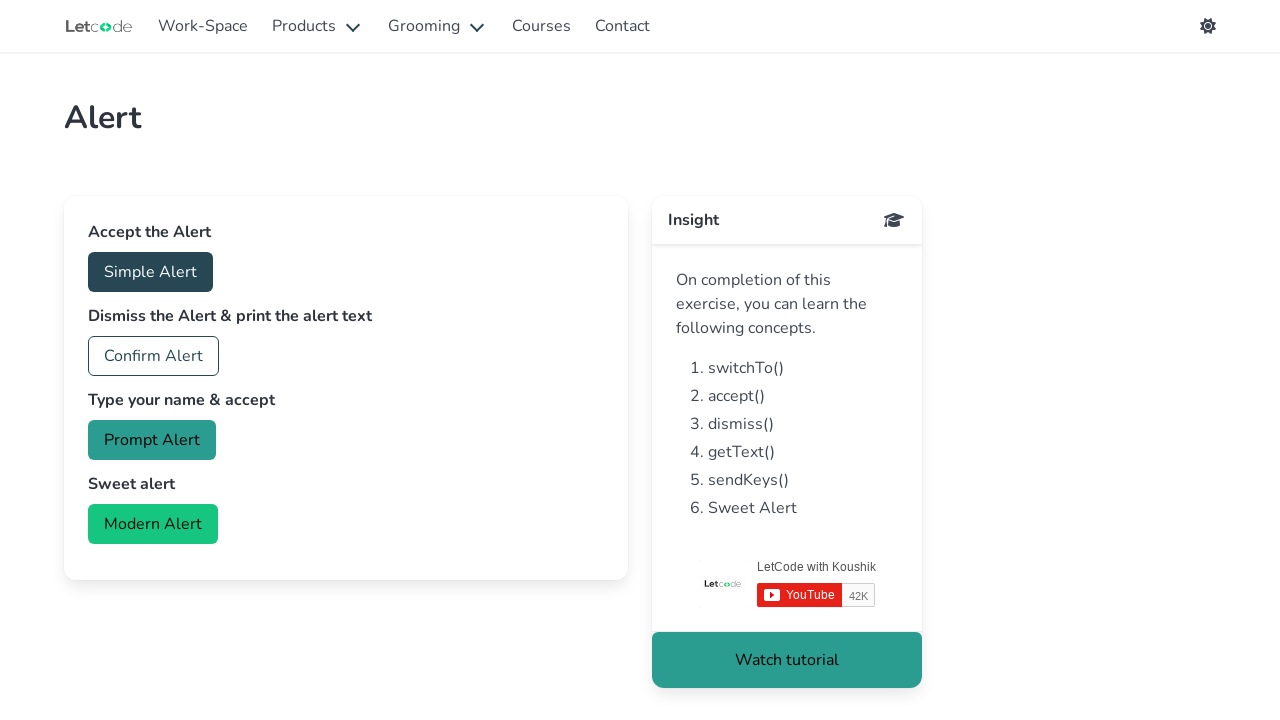

Clicked button to trigger simple alert at (150, 272) on #accept
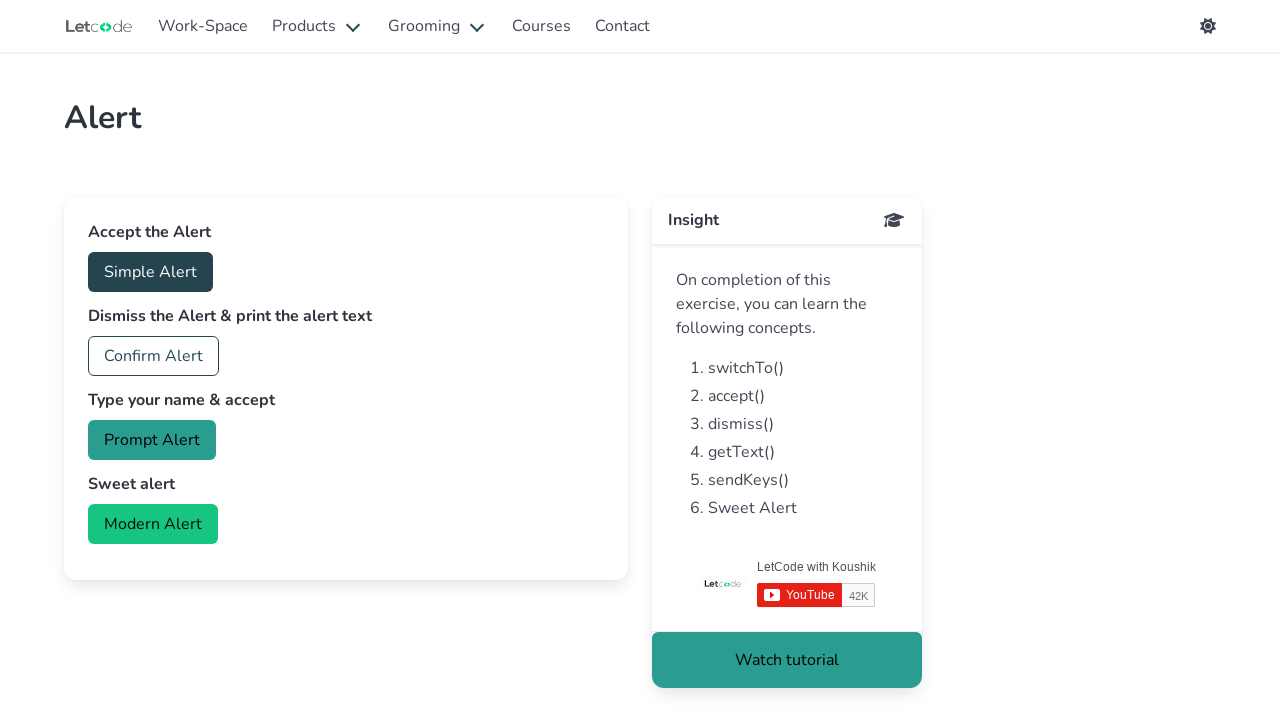

Set up dialog handler to accept simple alert
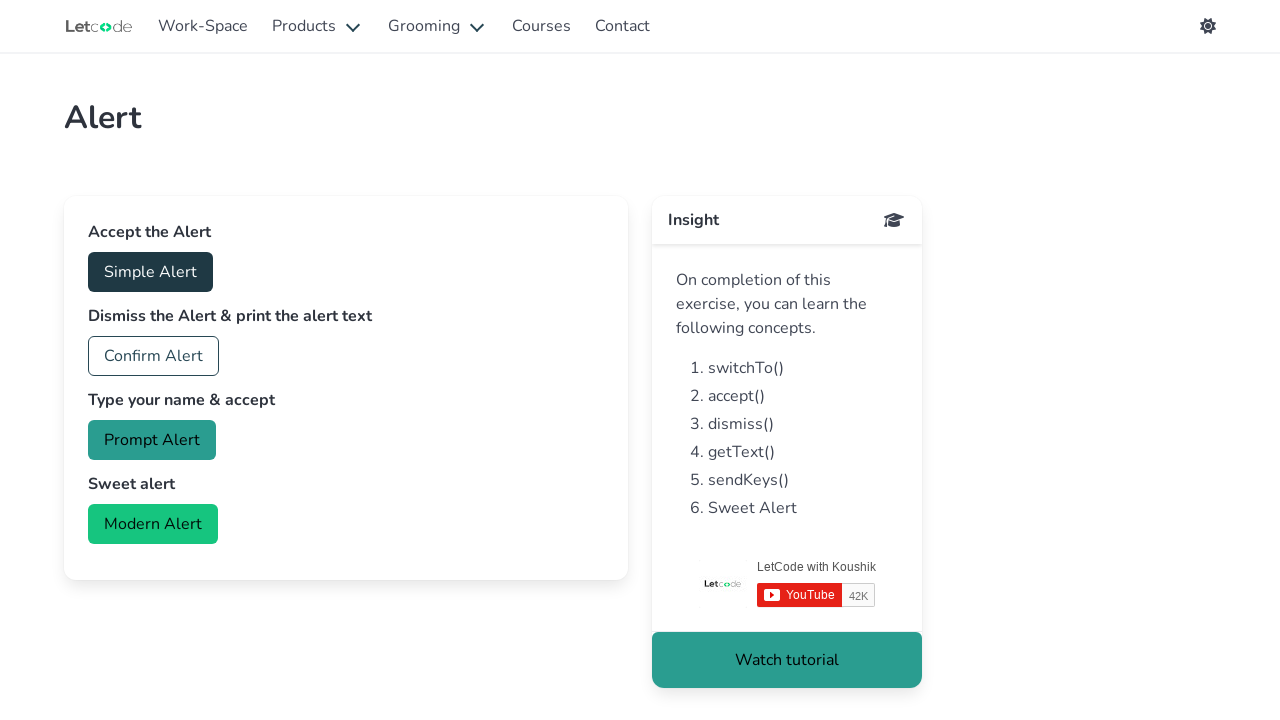

Clicked button to trigger confirmation dialog at (154, 356) on #confirm
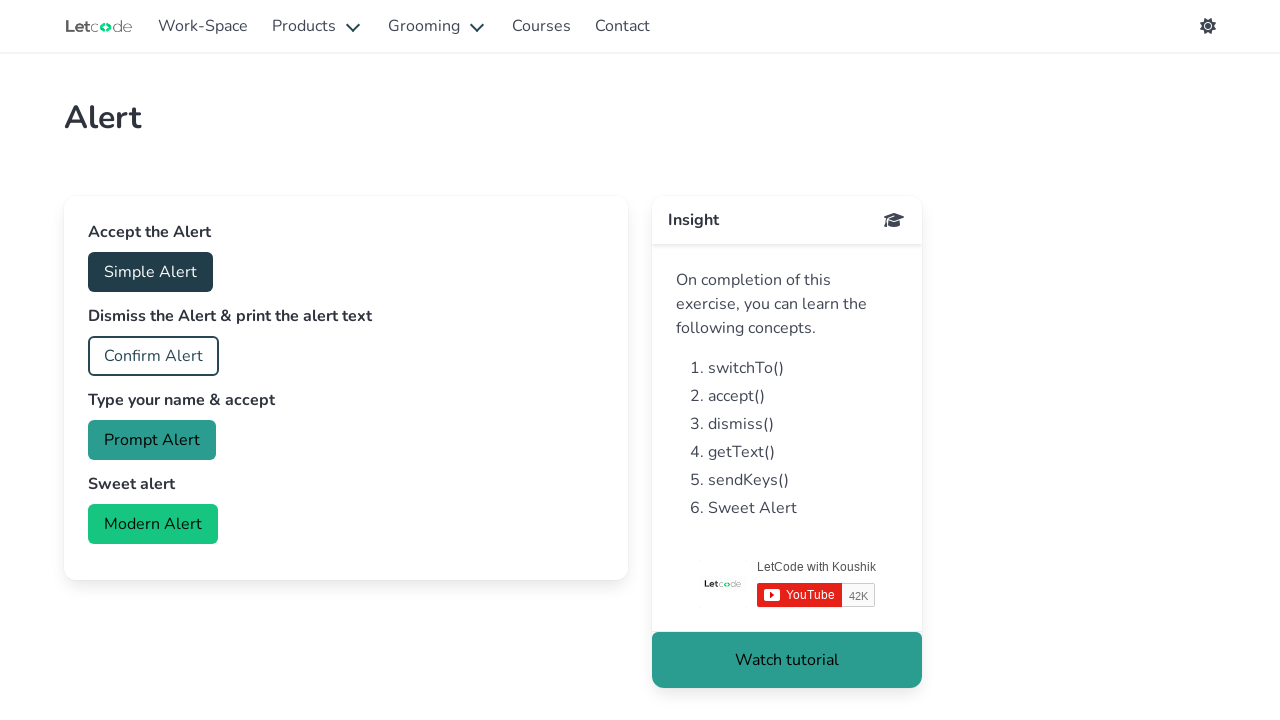

Set up dialog handler to dismiss confirmation dialog
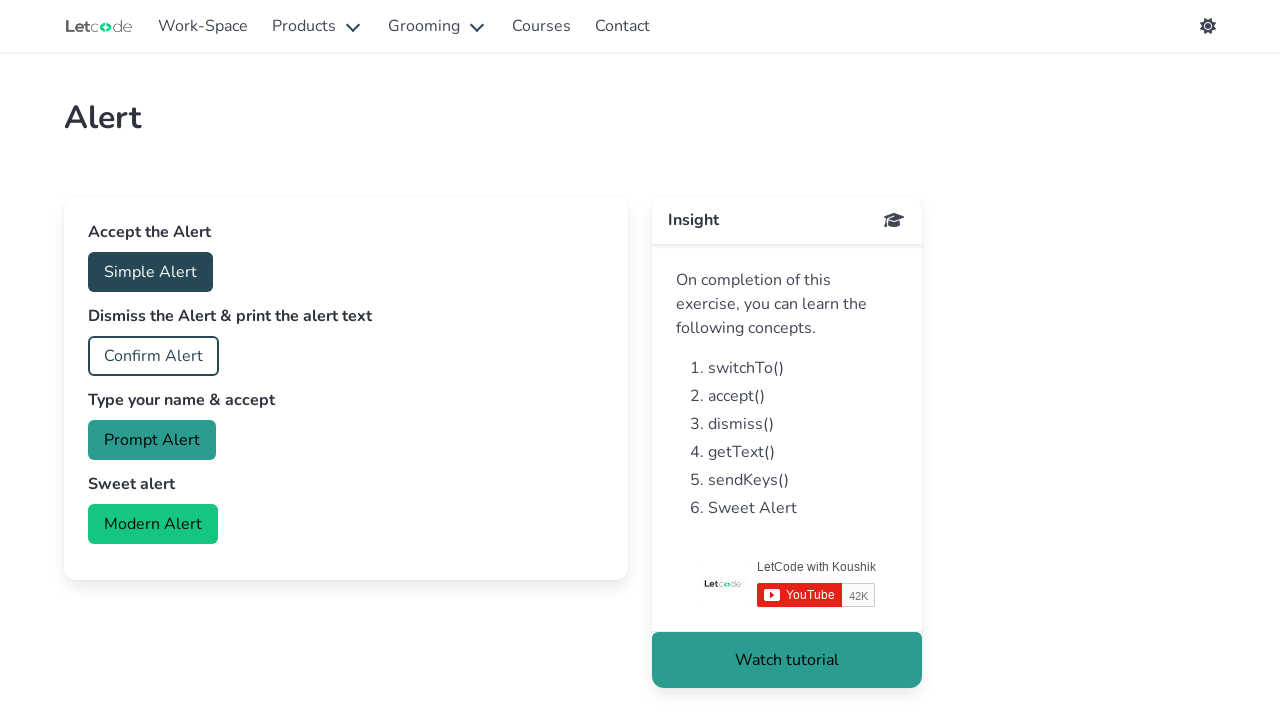

Set up dialog handler to accept prompt dialog with text 'suraj'
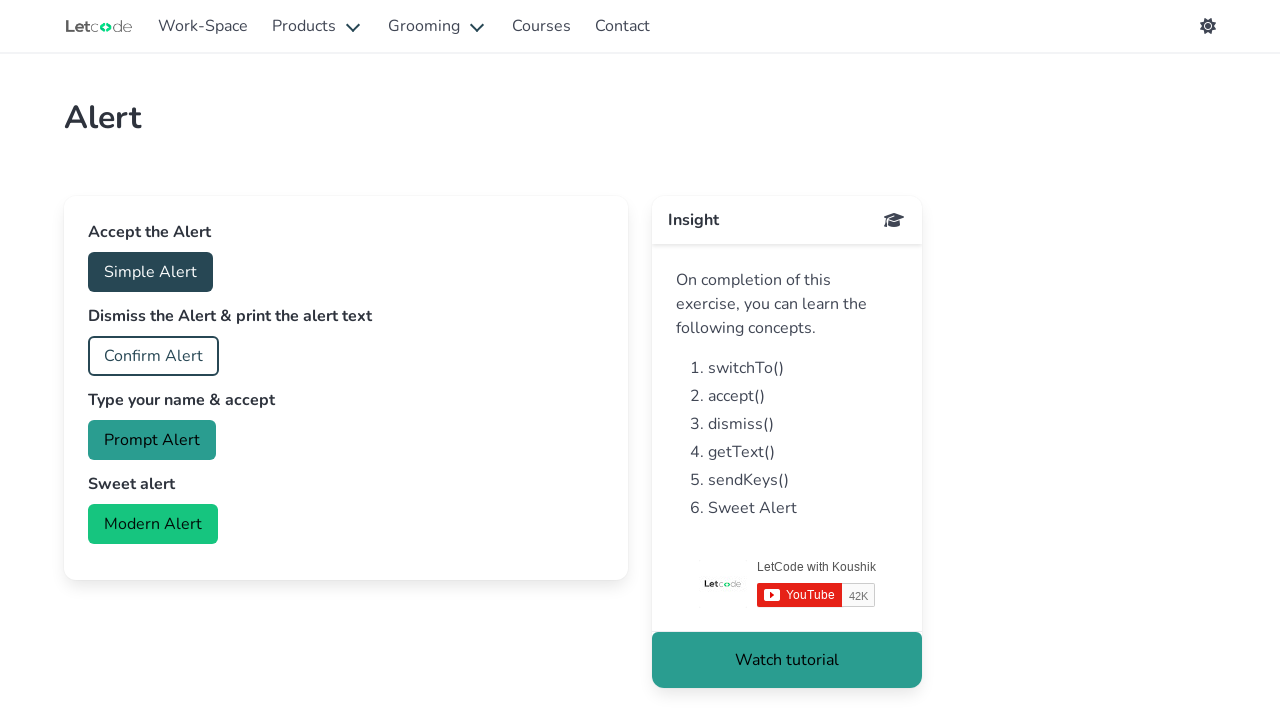

Clicked button to trigger prompt dialog at (152, 440) on #prompt
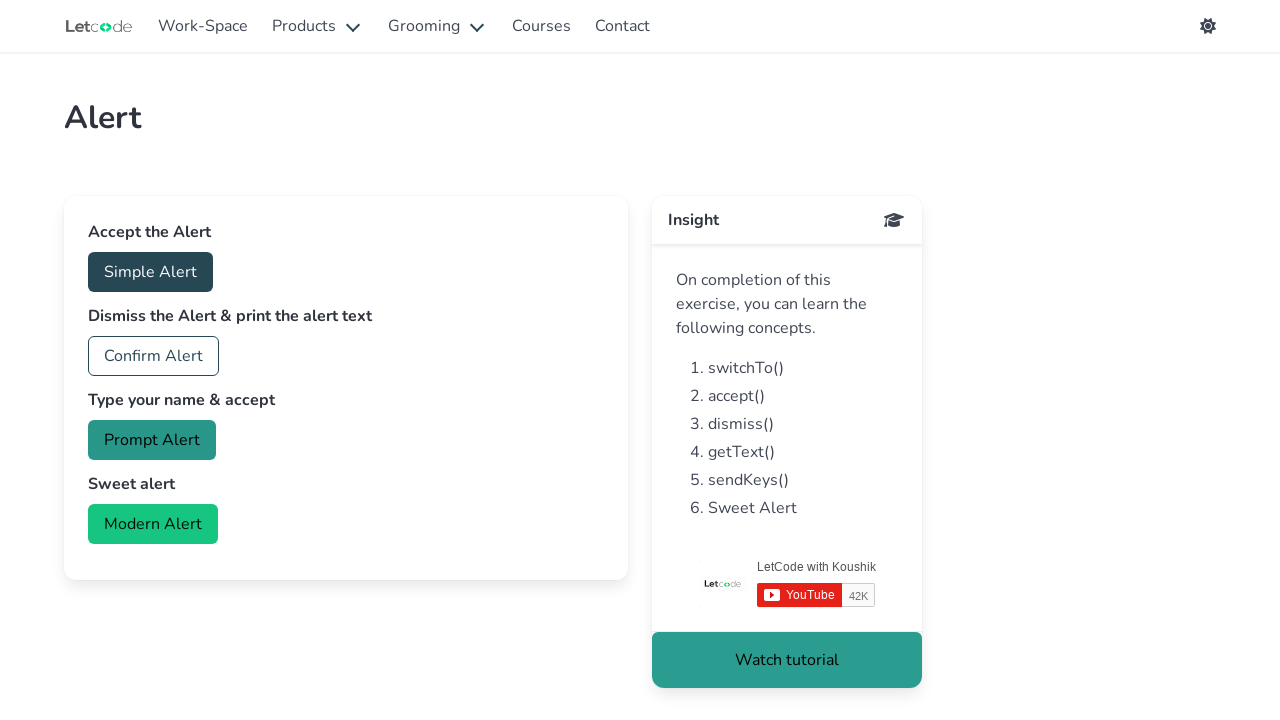

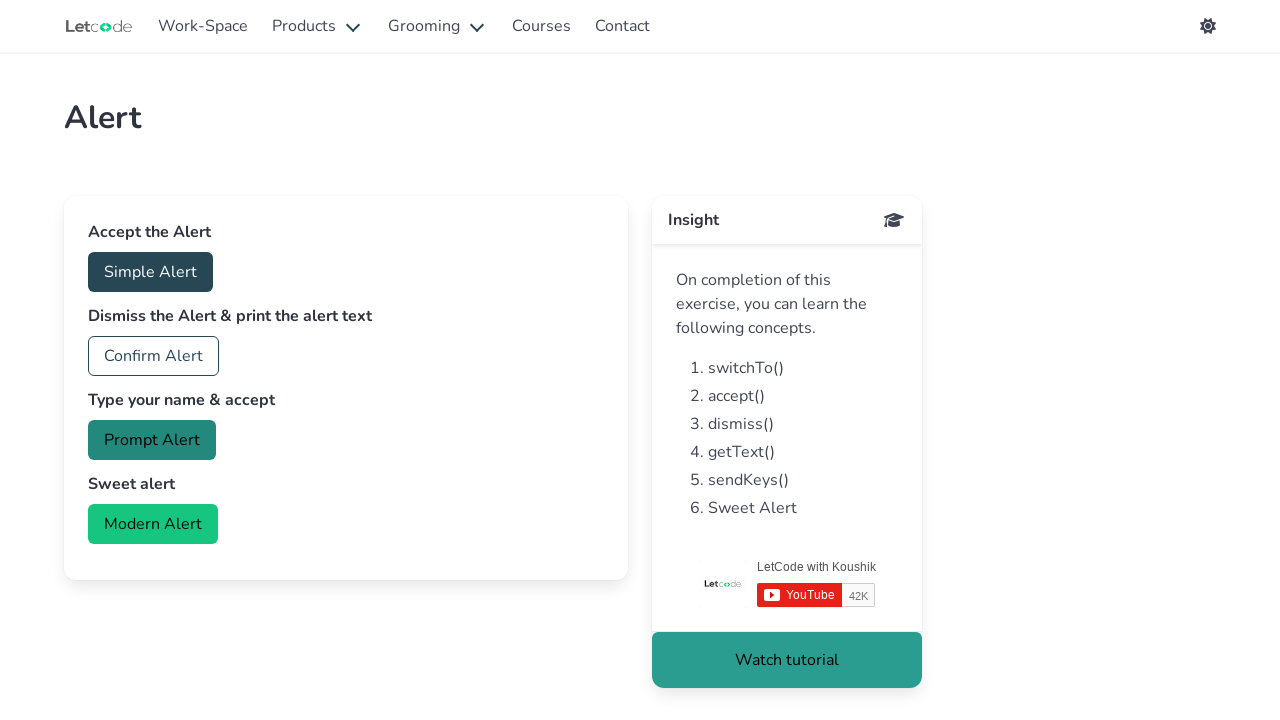